Tests radio button selection by clicking on the "Impressive" radio button

Starting URL: https://demoqa.com/radio-button

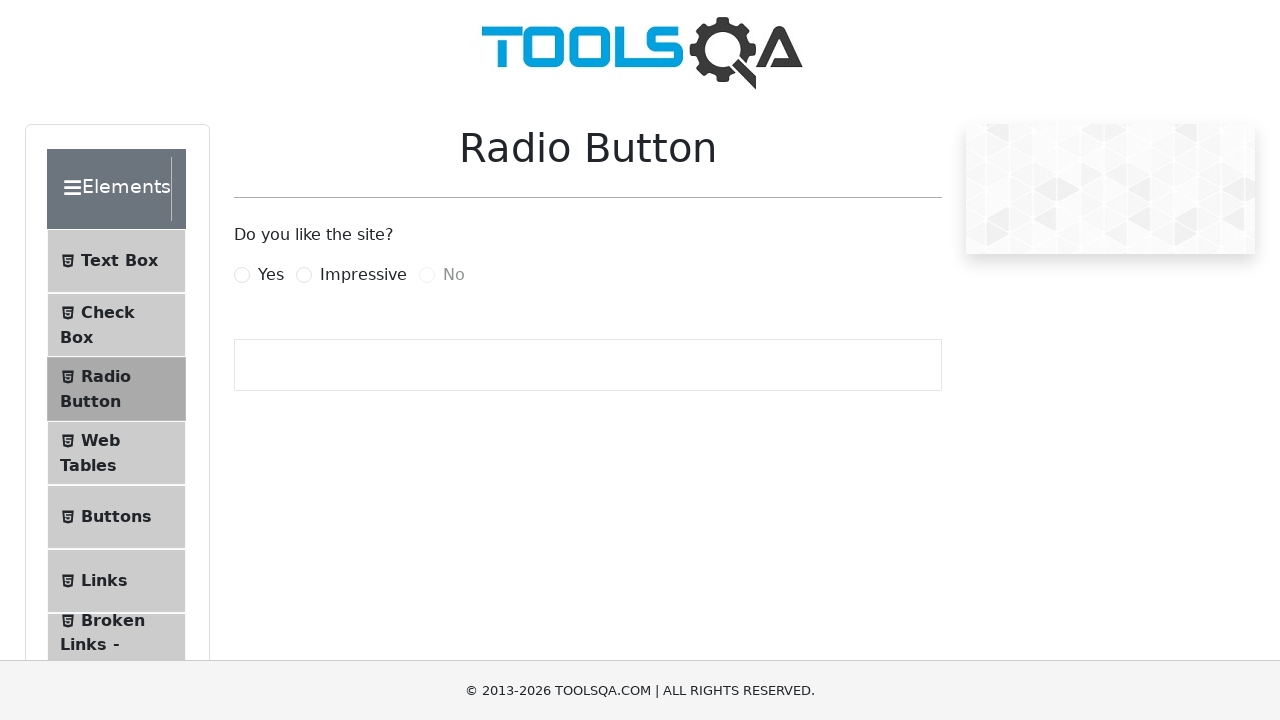

Clicked the 'Impressive' radio button at (304, 275) on #impressiveRadio
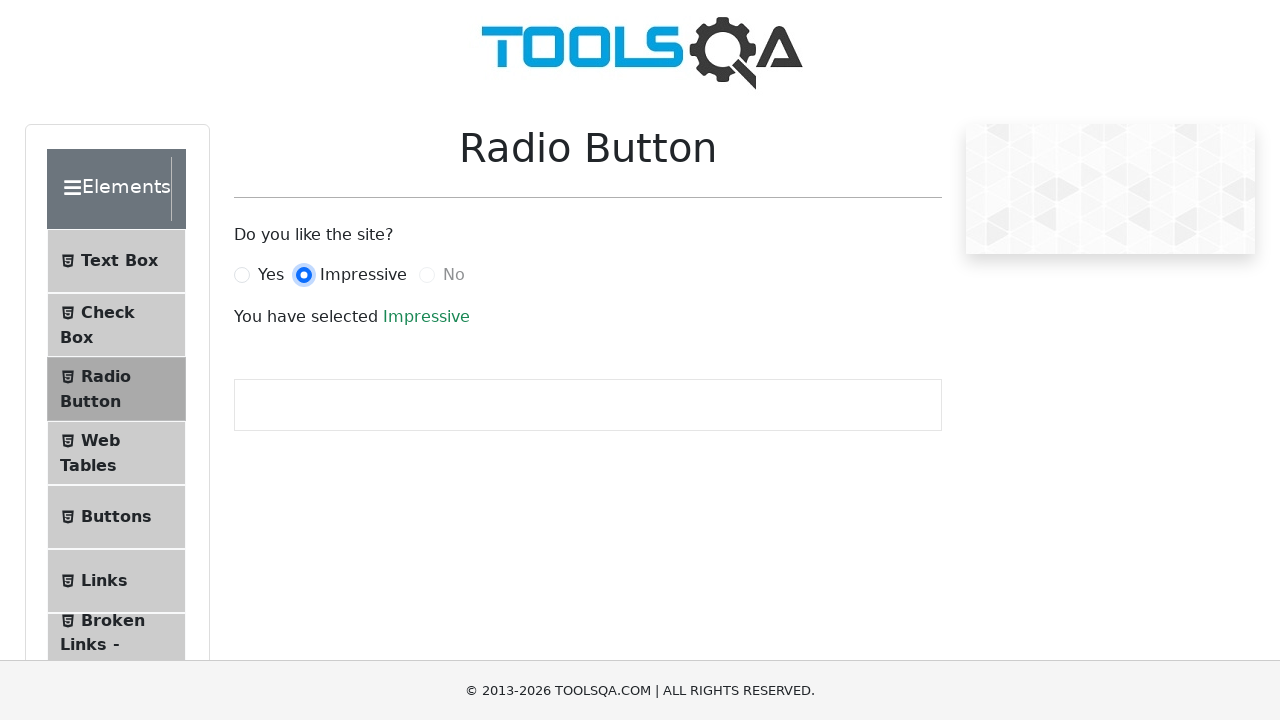

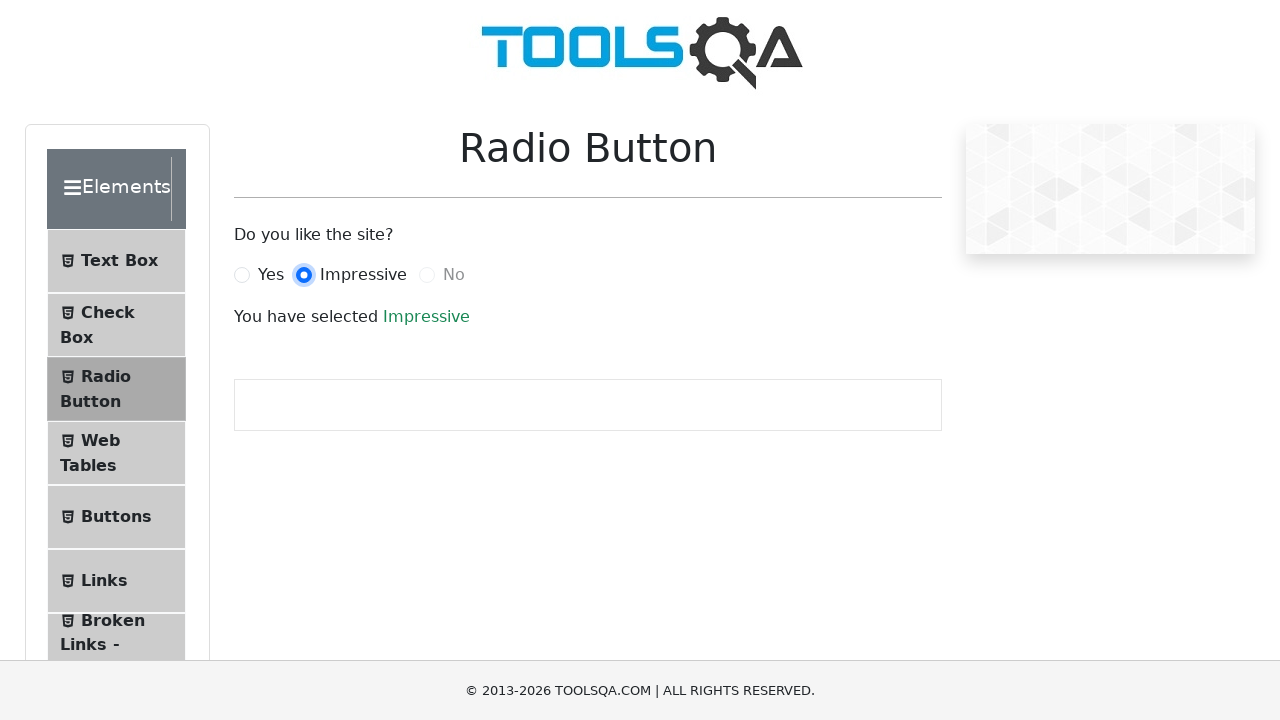